Tests drag-and-drop functionality by dragging two elements into a drop zone using different drag-and-drop techniques

Starting URL: https://www.lambdatest.com/selenium-playground/drag-and-drop-demo

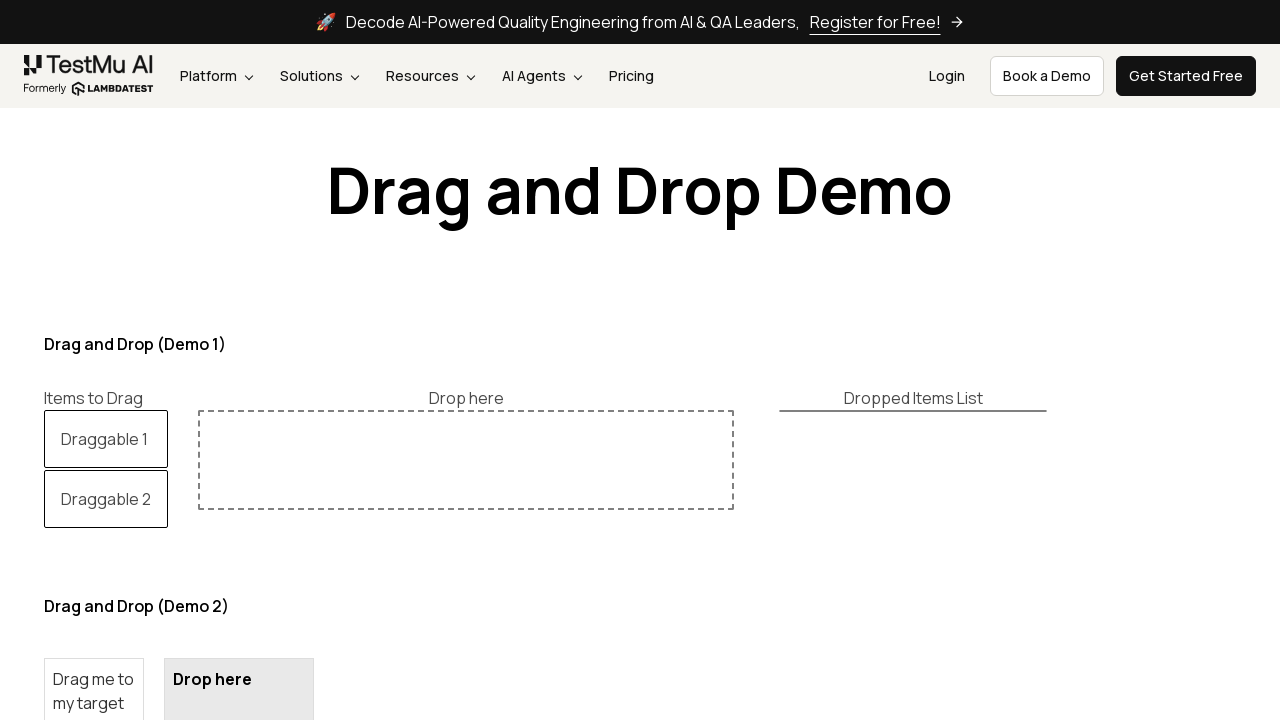

Located first draggable element 'Draggable 1'
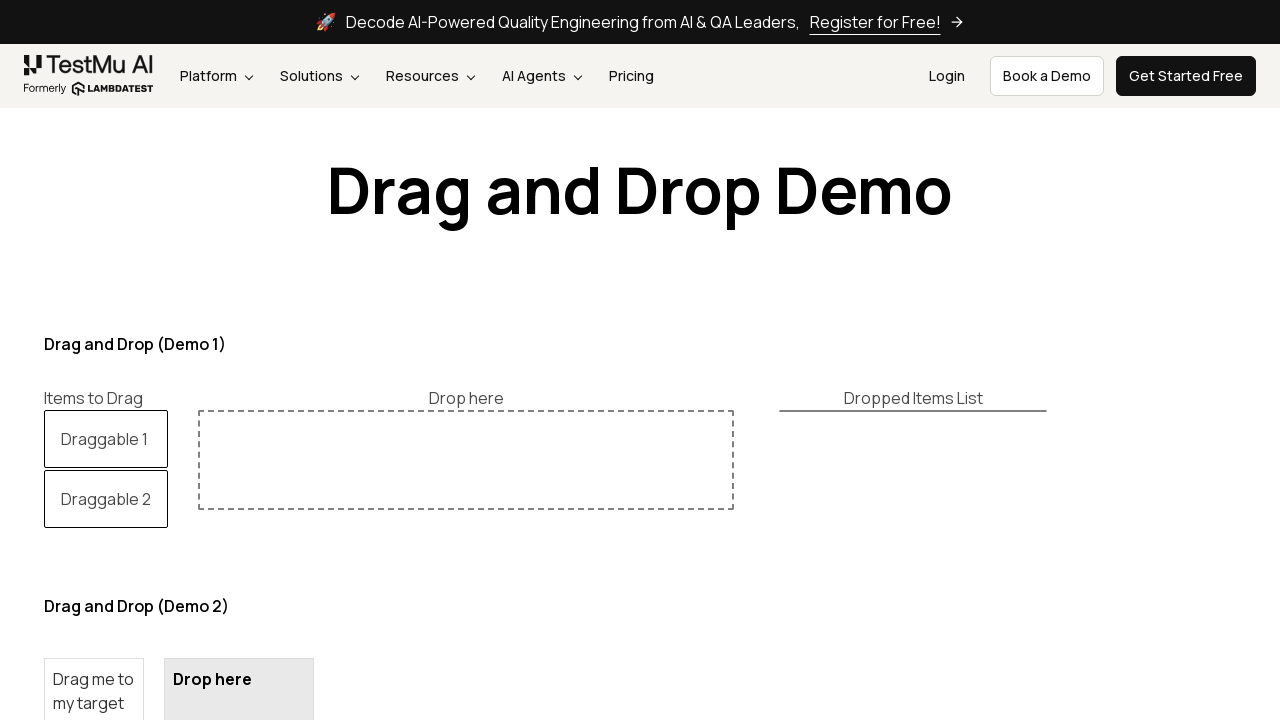

Located drop zone element
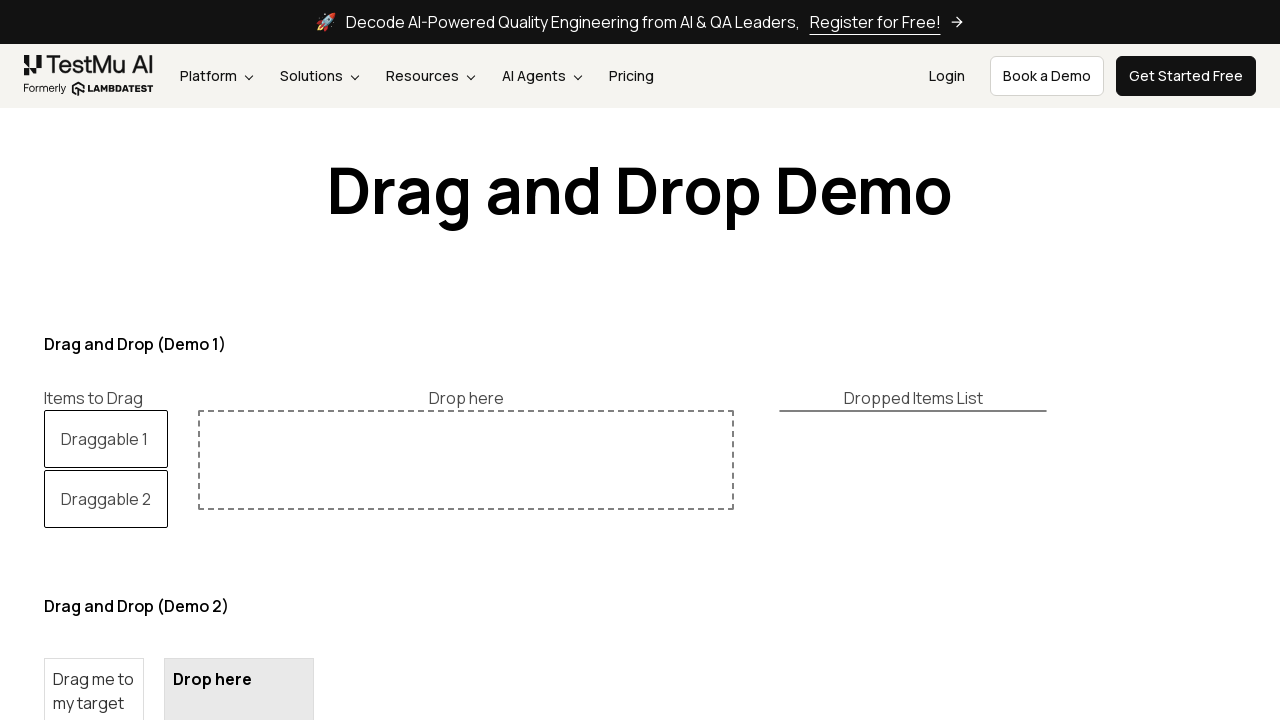

Dragged 'Draggable 1' into drop zone at (466, 460)
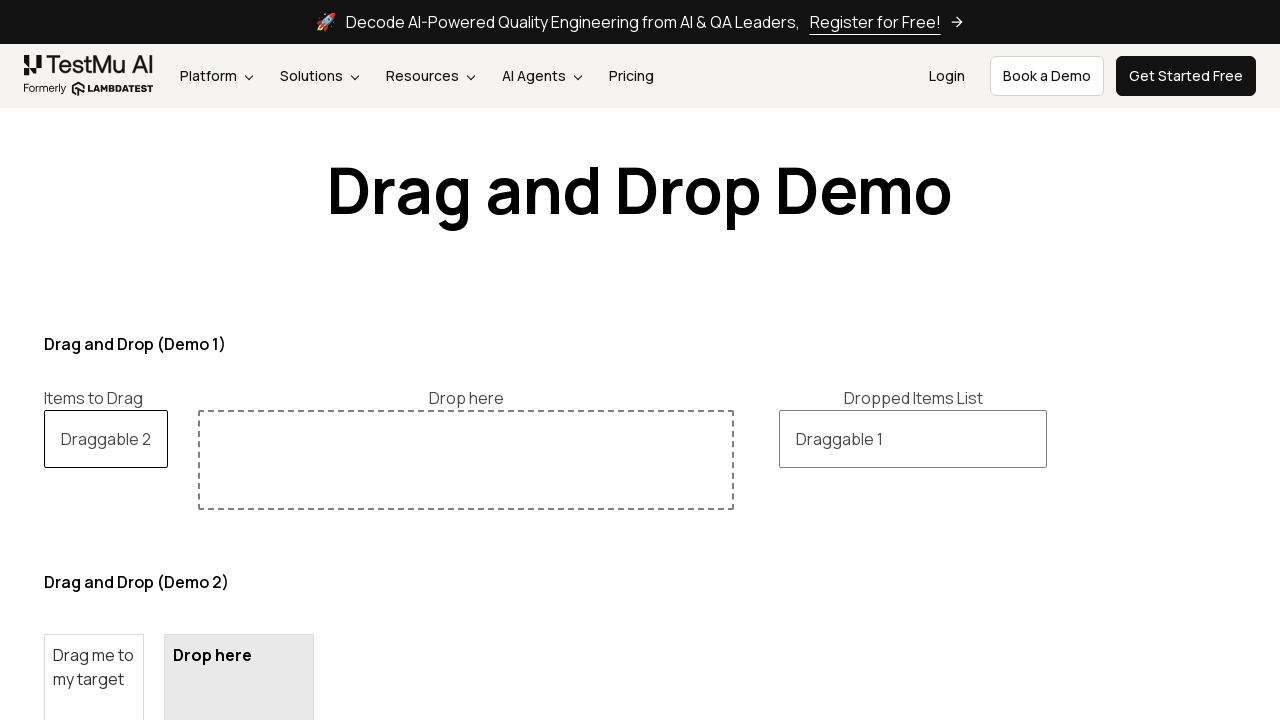

Located second draggable element 'Draggable 2'
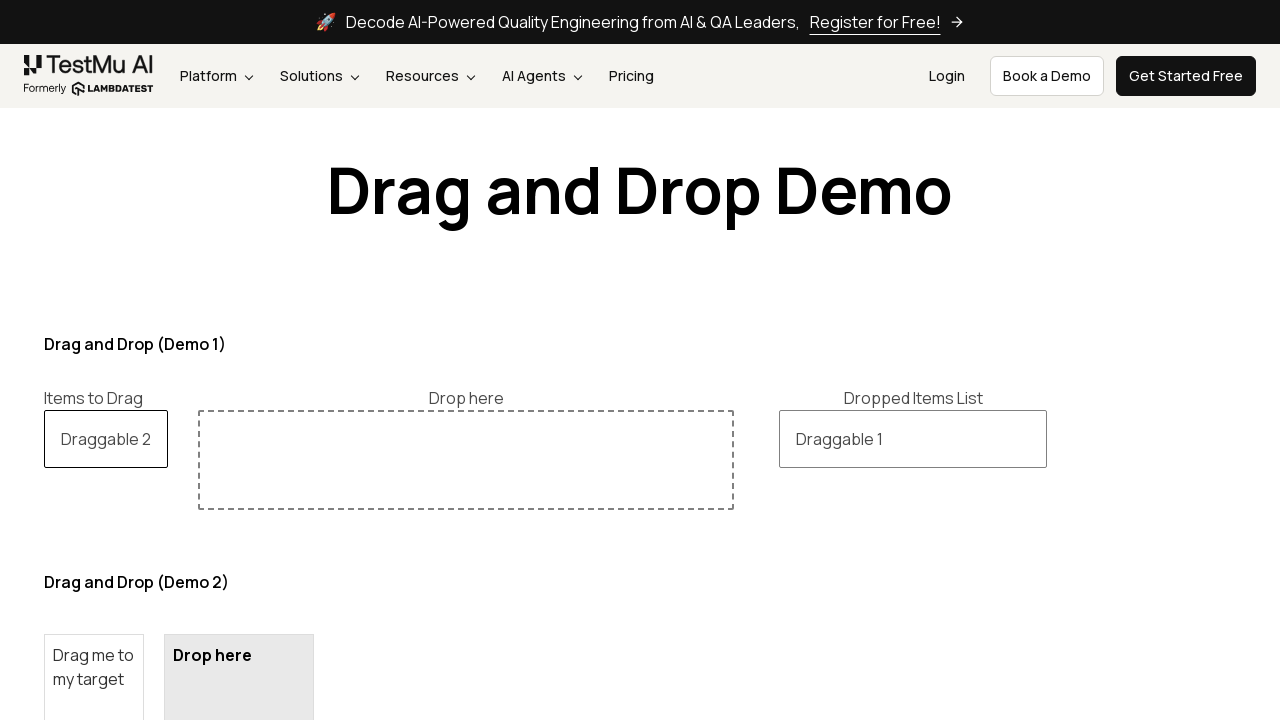

Dragged 'Draggable 2' into drop zone at (466, 460)
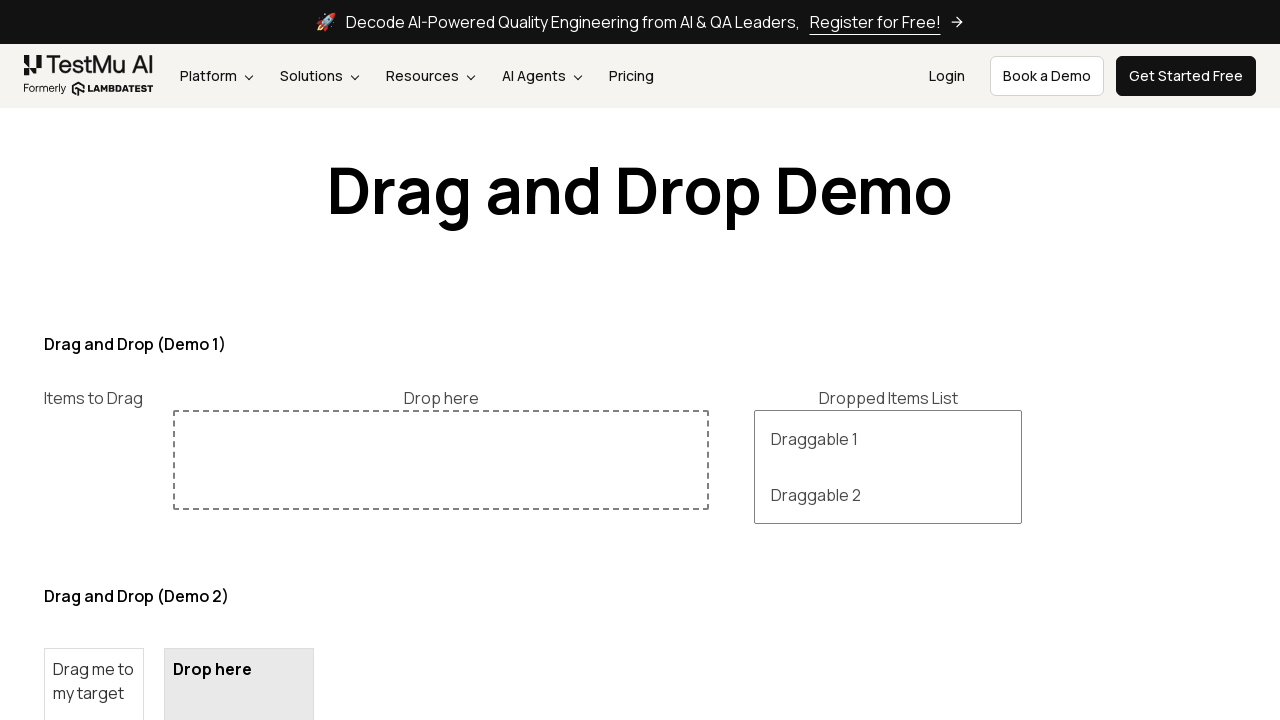

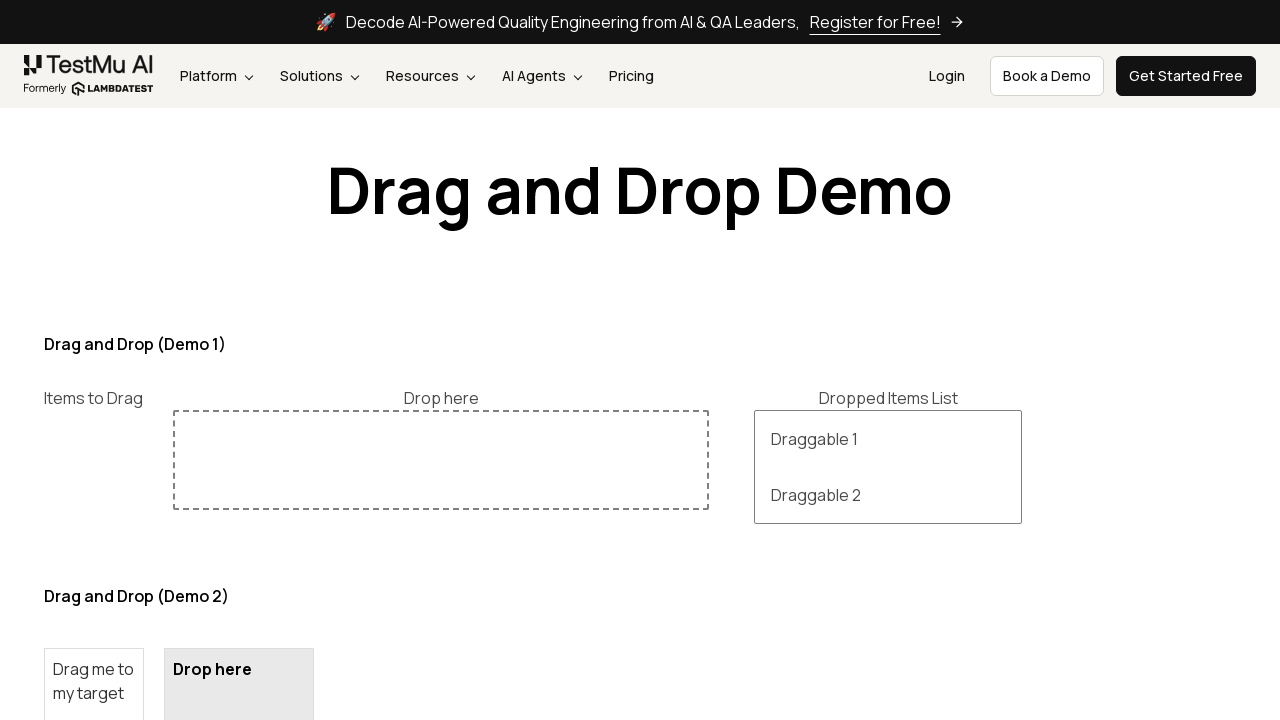